Tests that the exit/close button on the sign-in modal is displayed and clickable

Starting URL: https://www.greencity.cx.ua/#/greenCity

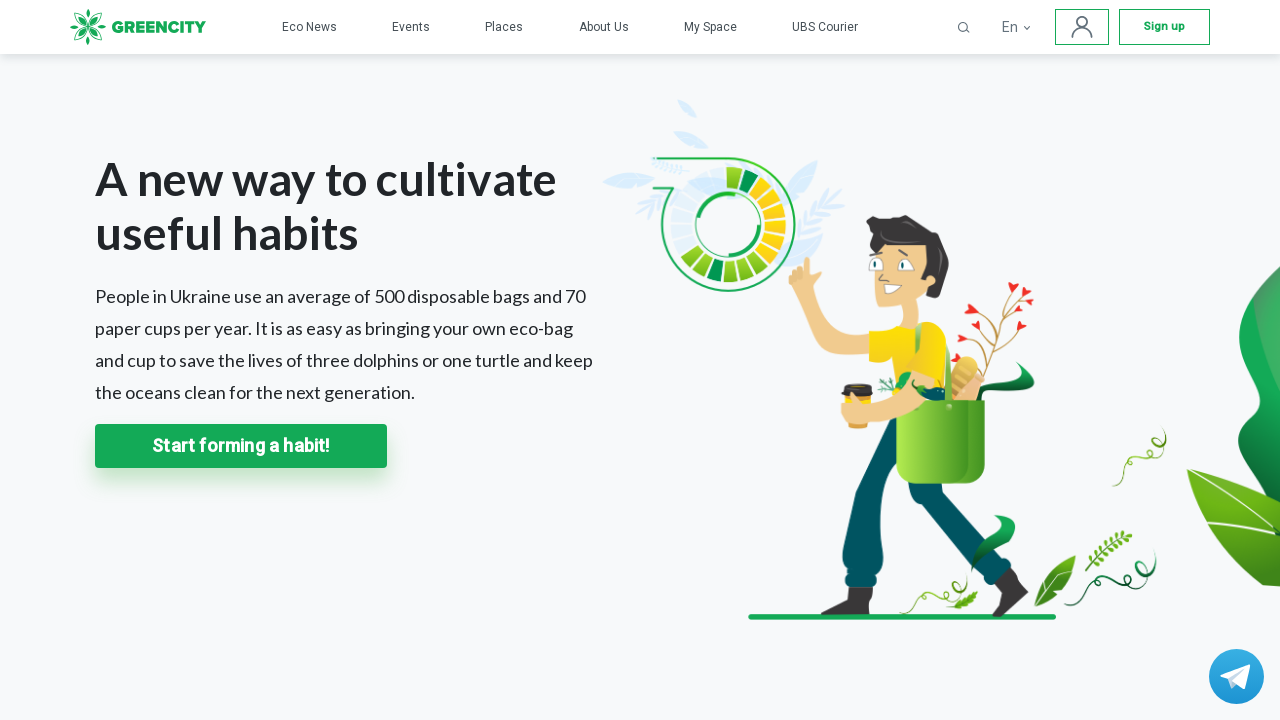

Wait for sign-in button selector to be available
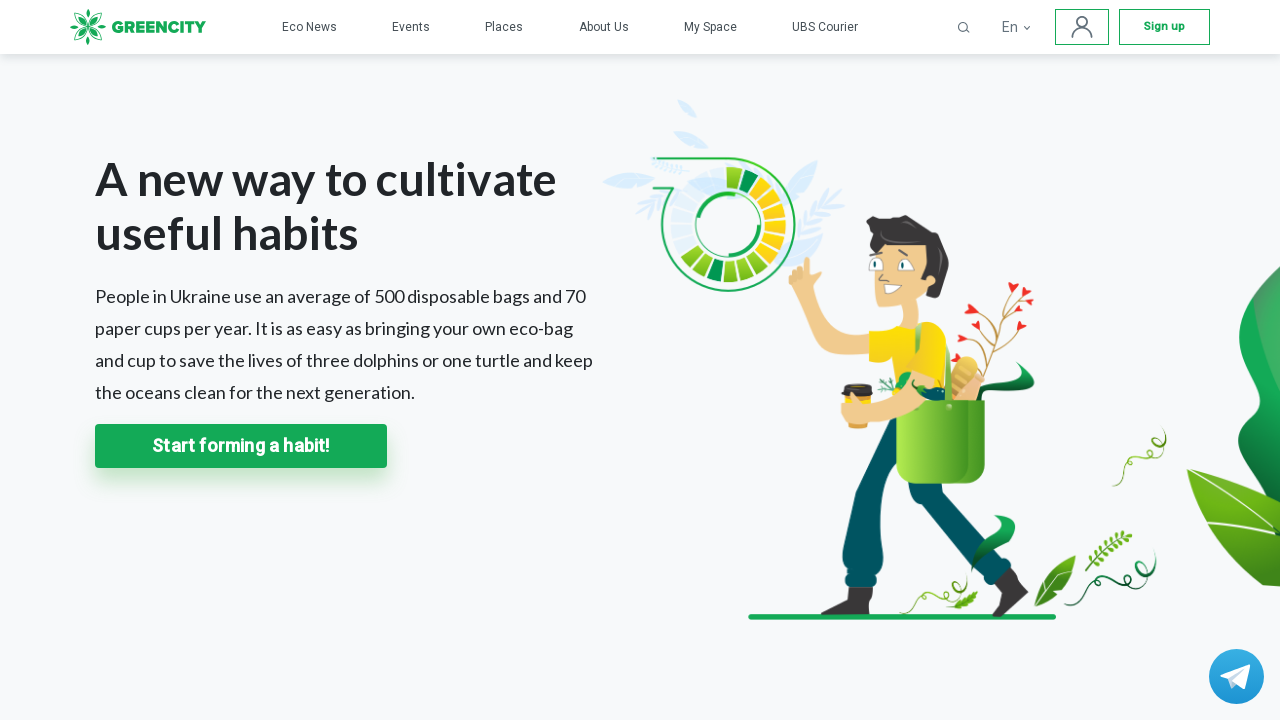

Clicked sign-in button to open modal at (1082, 27) on .ubs-header-sing-in-img
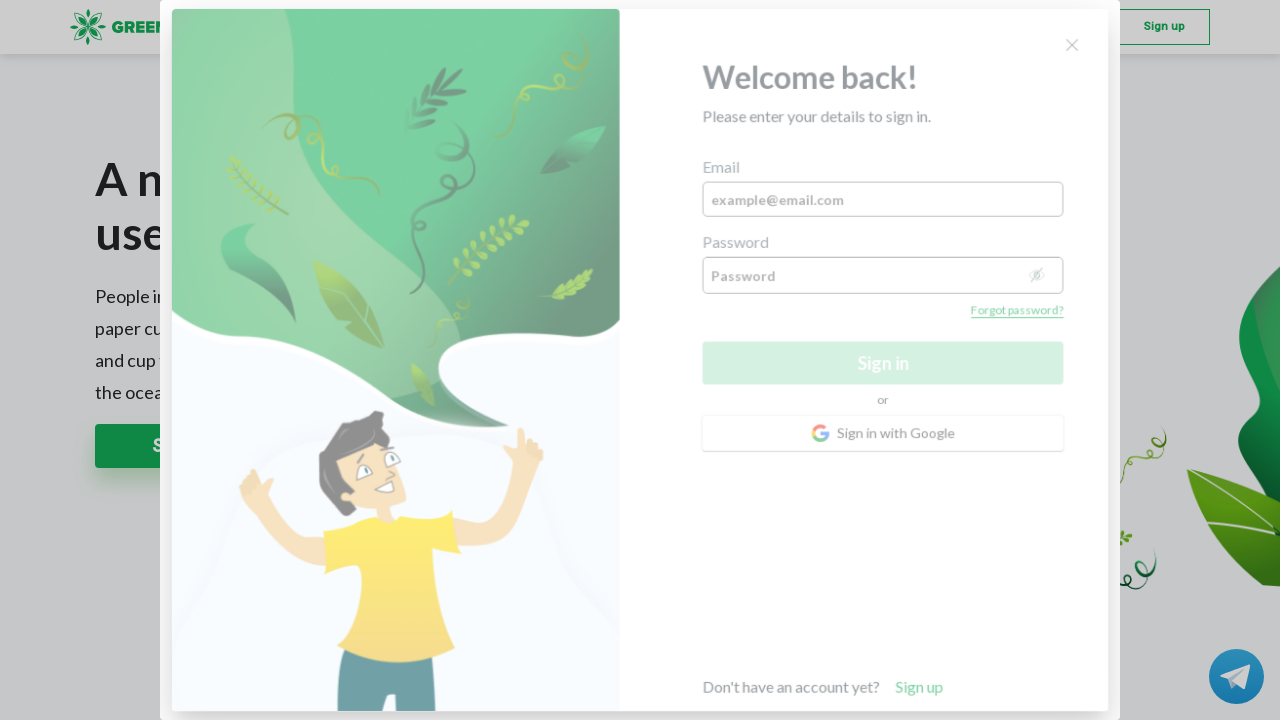

Wait for exit/close button selector to be available
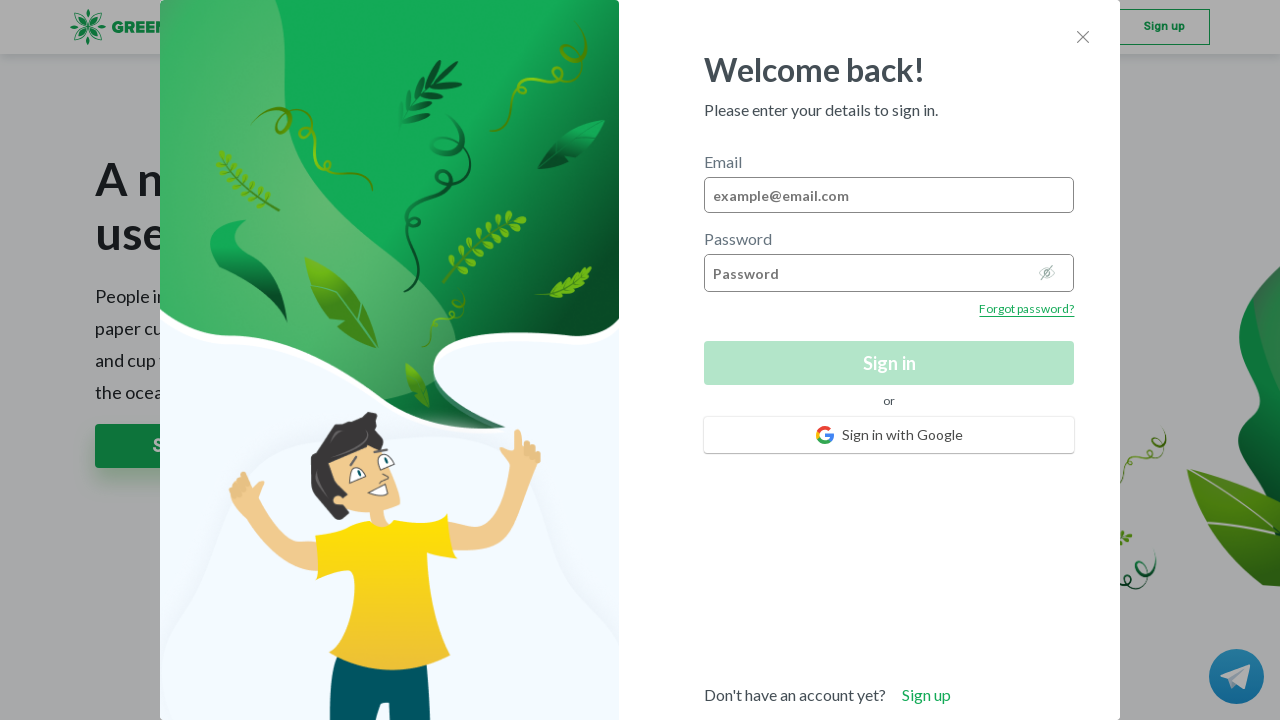

Verified that exit/close button is visible on the sign-in modal
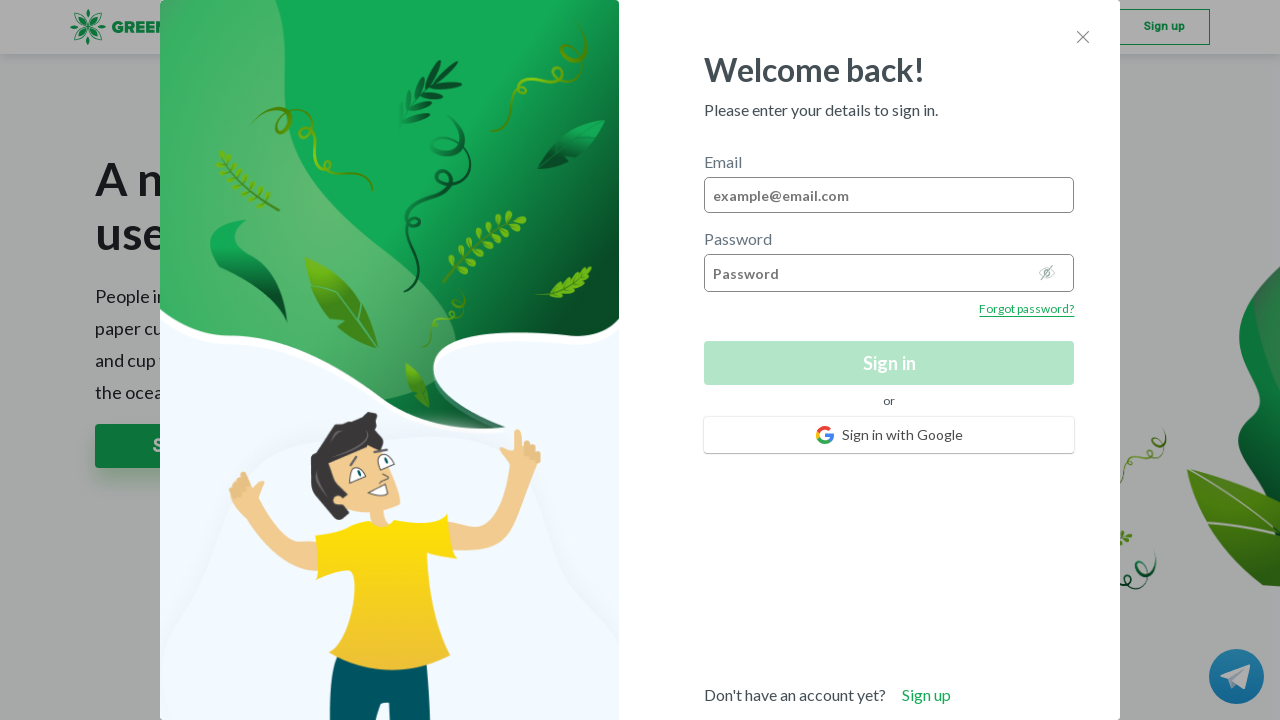

Clicked exit/close button to close the sign-in modal at (1083, 37) on div.right-side>a.close-modal-window>img
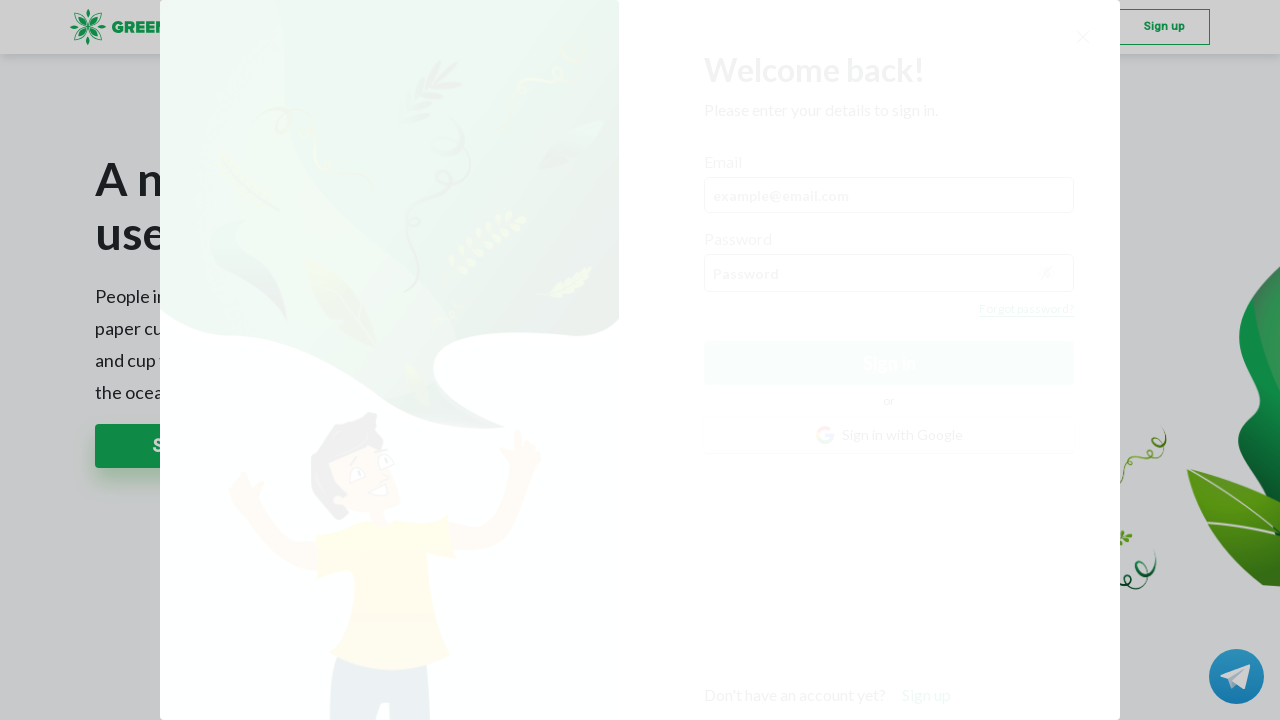

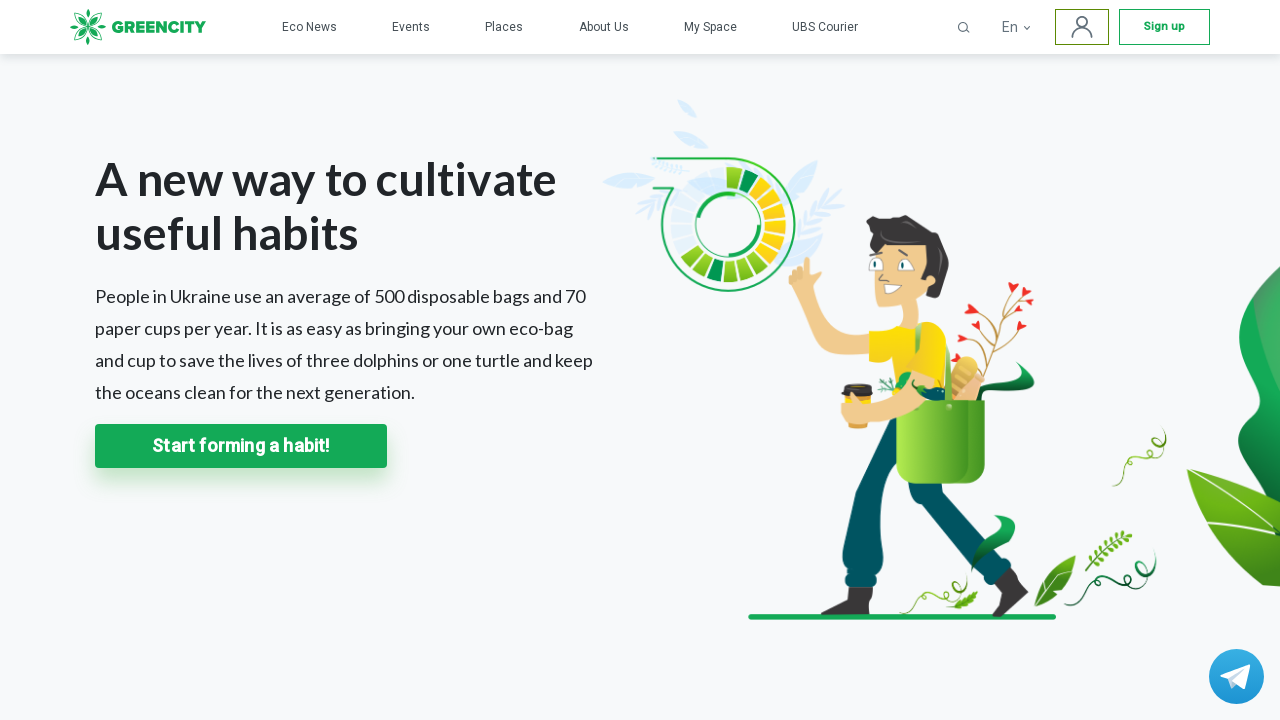